Tests Angular Syncfusion dropdown by opening the games dropdown and selecting "Football" option.

Starting URL: https://ej2.syncfusion.com/angular/demos/?_ga=2.262049992.437420821.1575083417-524628264.1575083417#/material/drop-down-list/data-binding

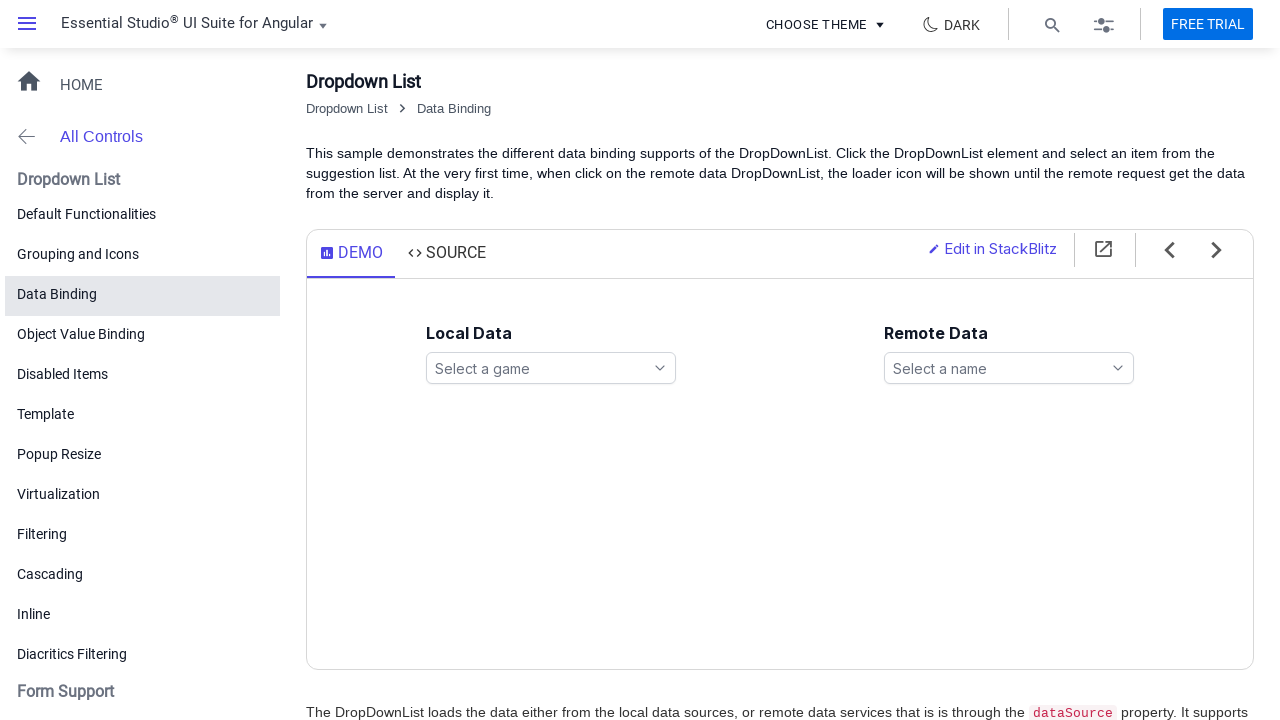

Waited for games dropdown element to load
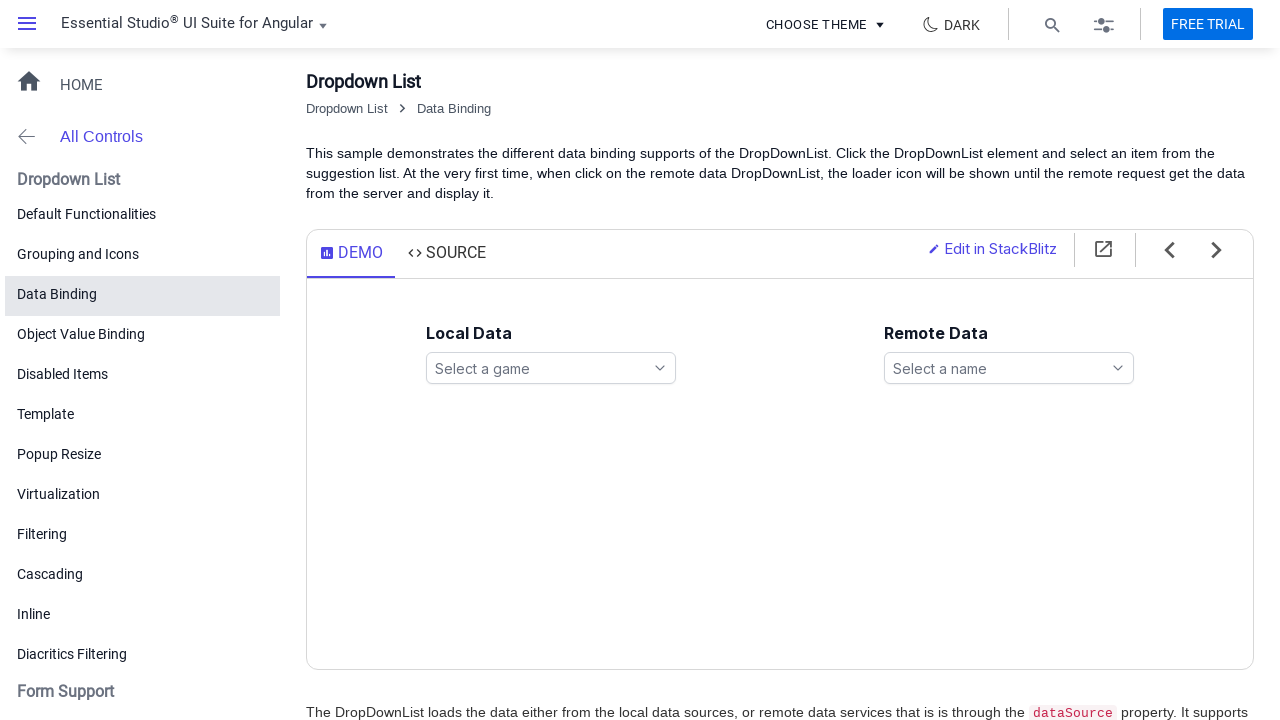

Clicked on the games dropdown to open it at (551, 368) on ejs-dropdownlist#games
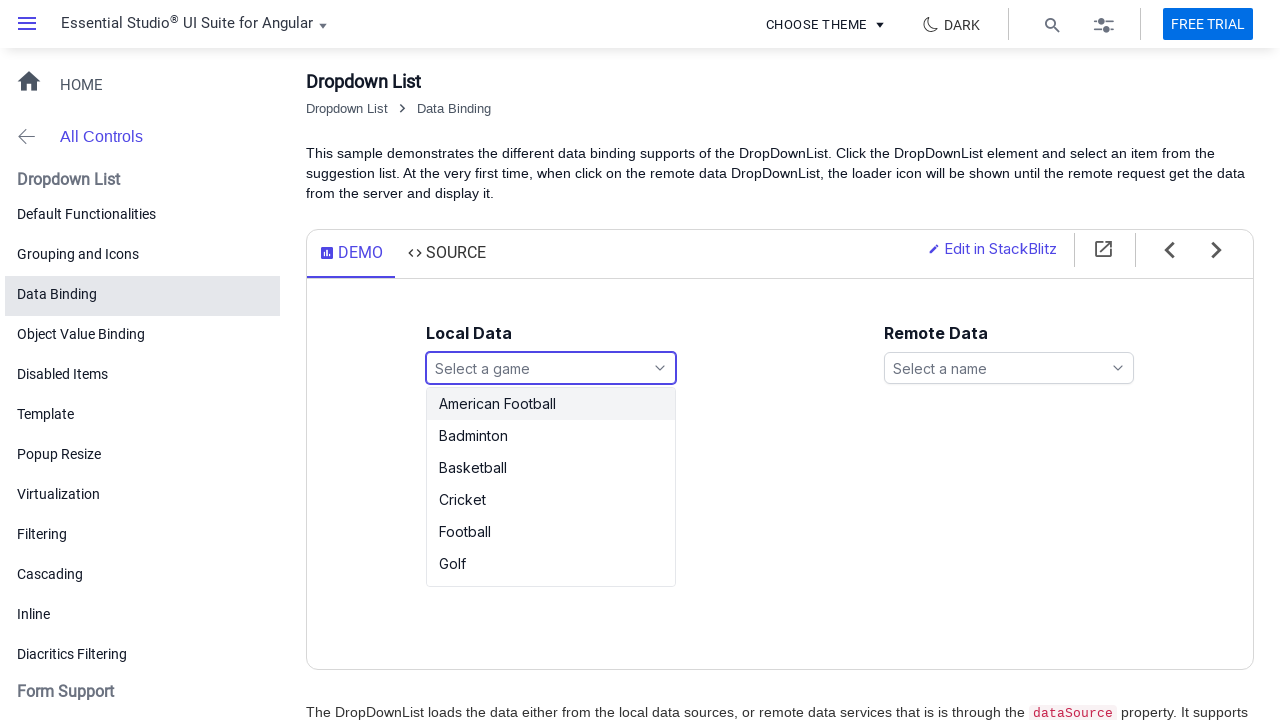

Waited for dropdown options to appear
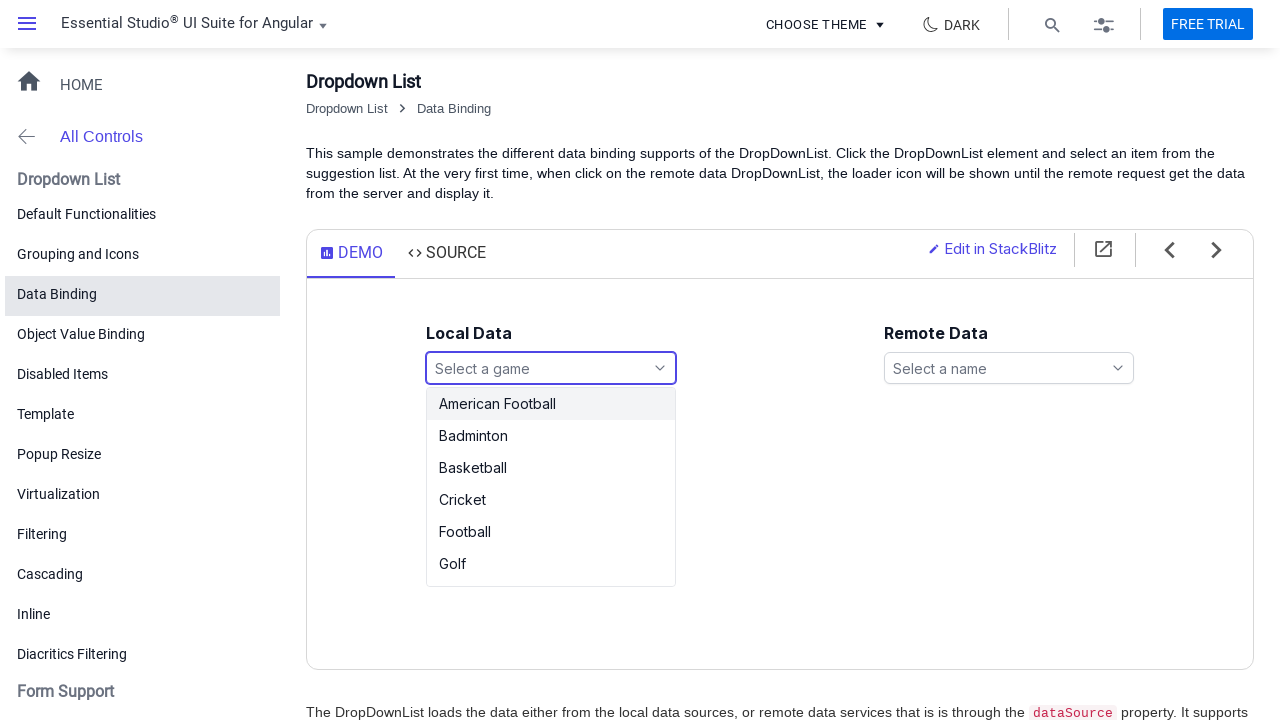

Selected 'Football' option from the dropdown at (551, 404) on ul#games_options li:has-text('Football')
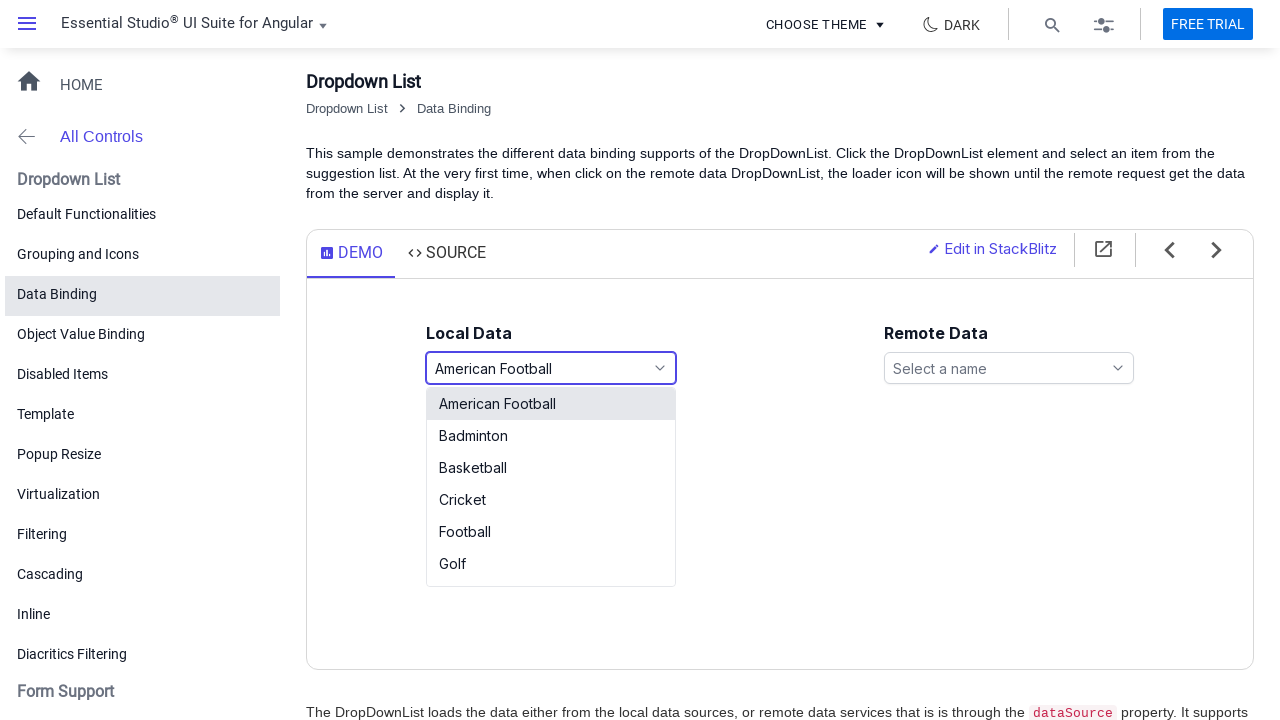

Waited 1 second to verify selection
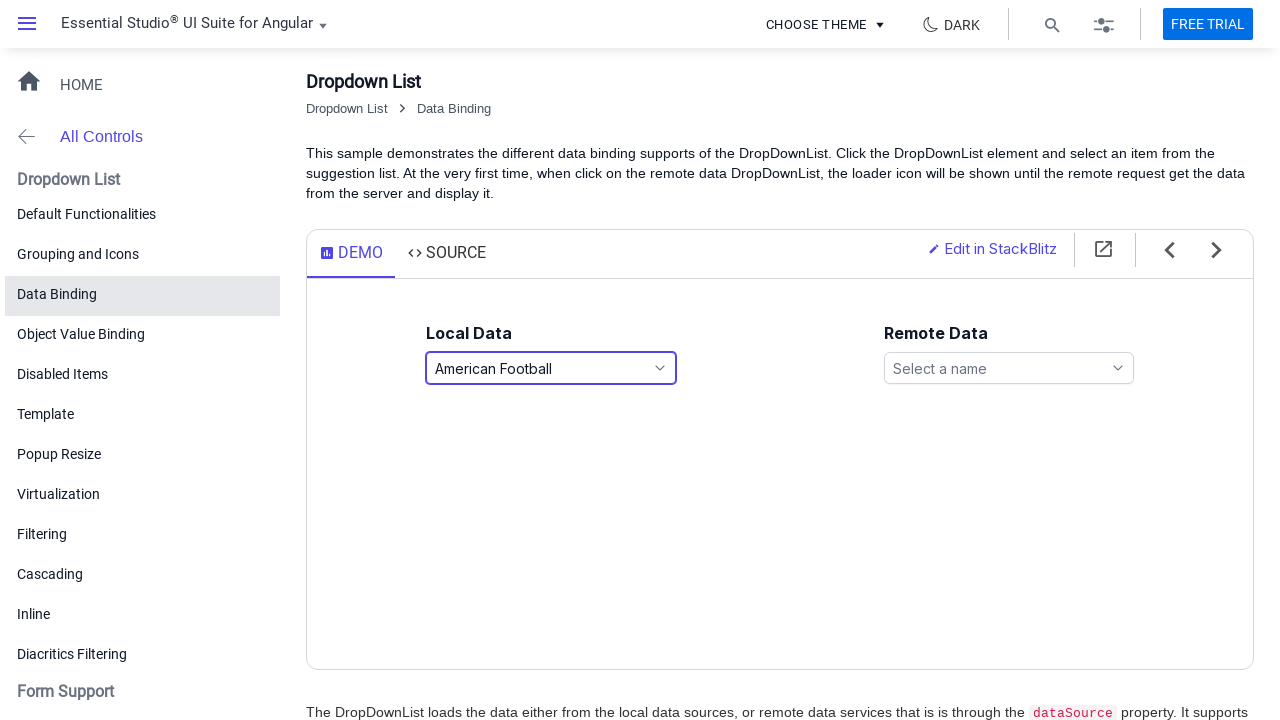

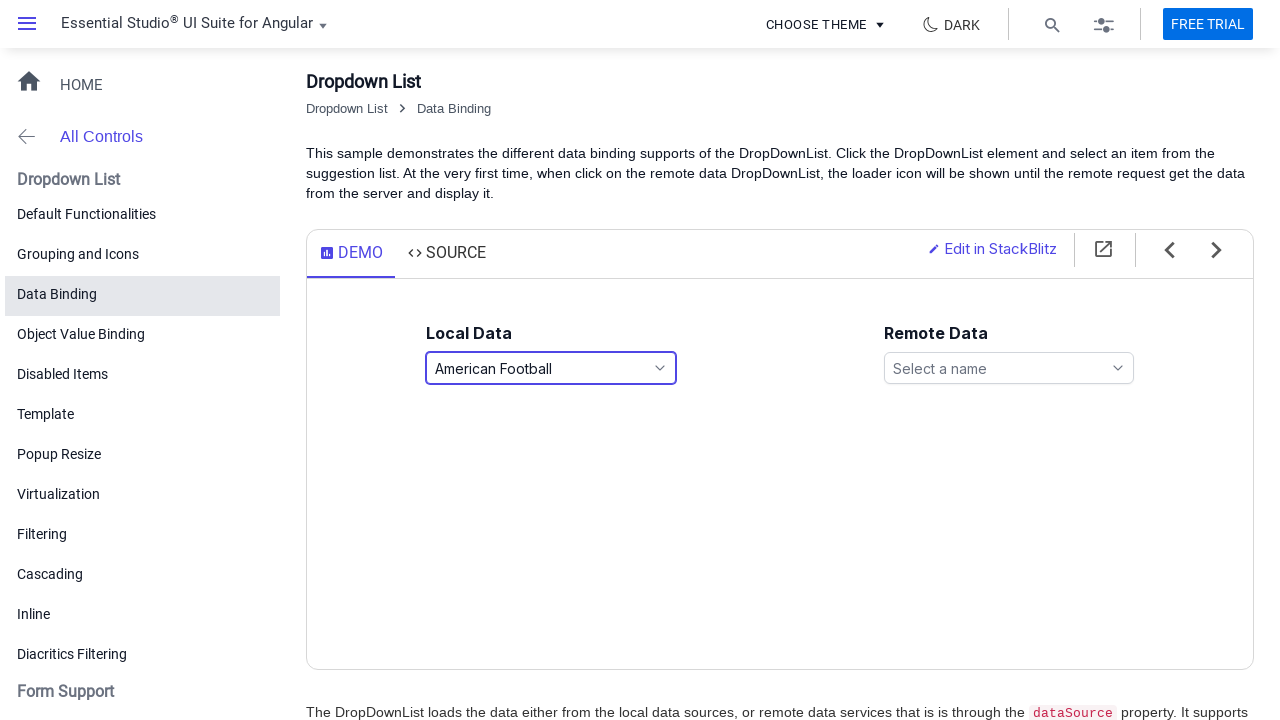